Tests double-click functionality on W3Schools demo page by entering text in a field and double-clicking a button to copy the text

Starting URL: https://www.w3schools.com/tags/tryit.asp?filename=tryhtml5_ev_ondblclick3

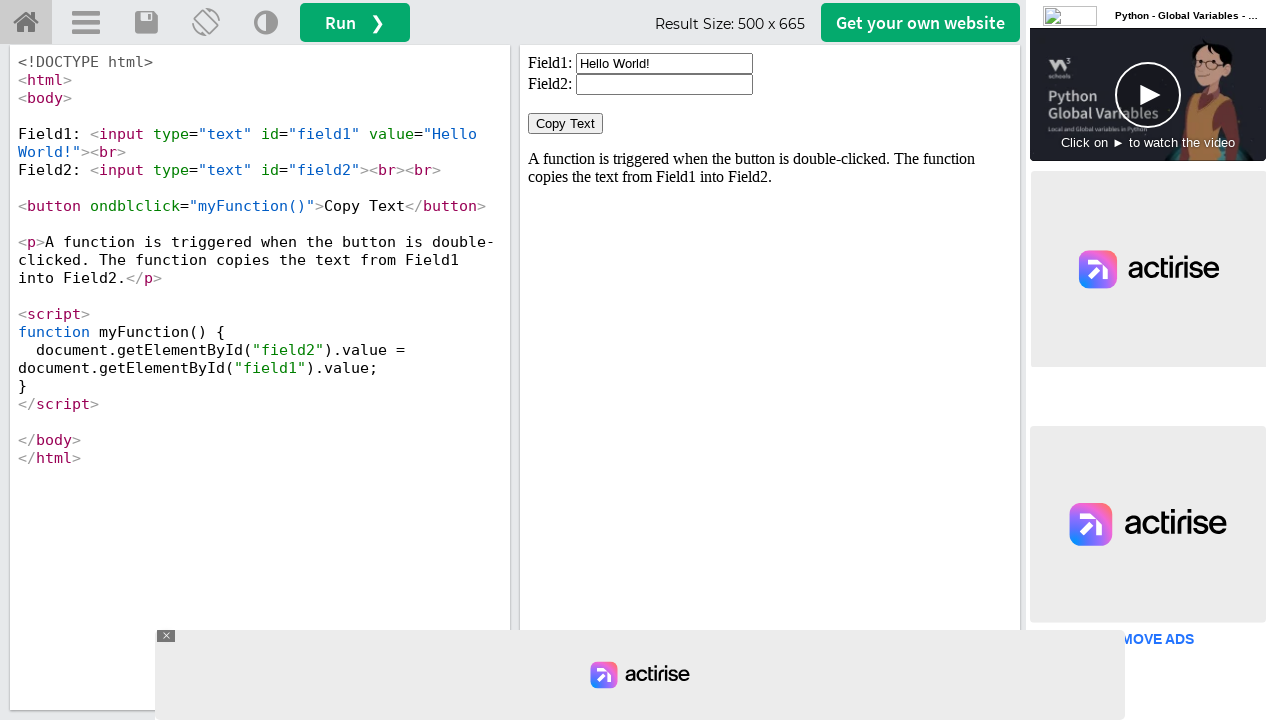

Waited for field1 element in iframe to load
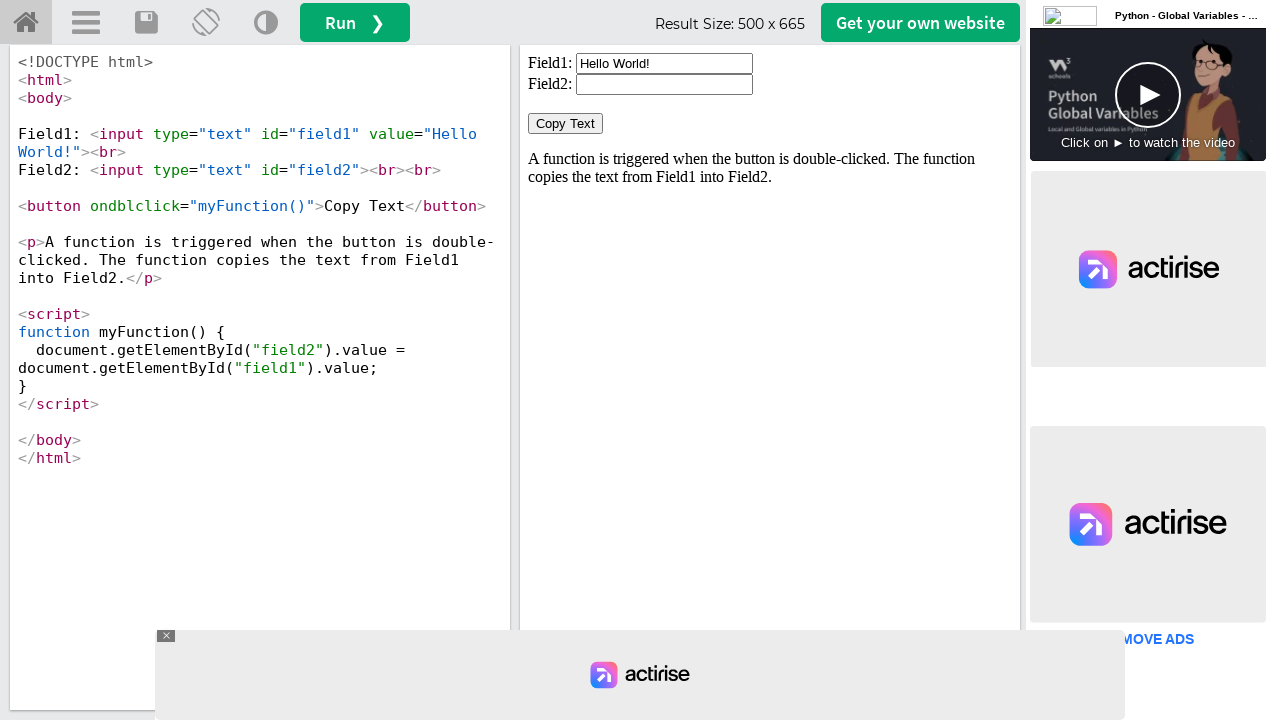

Located the iframe containing the demo
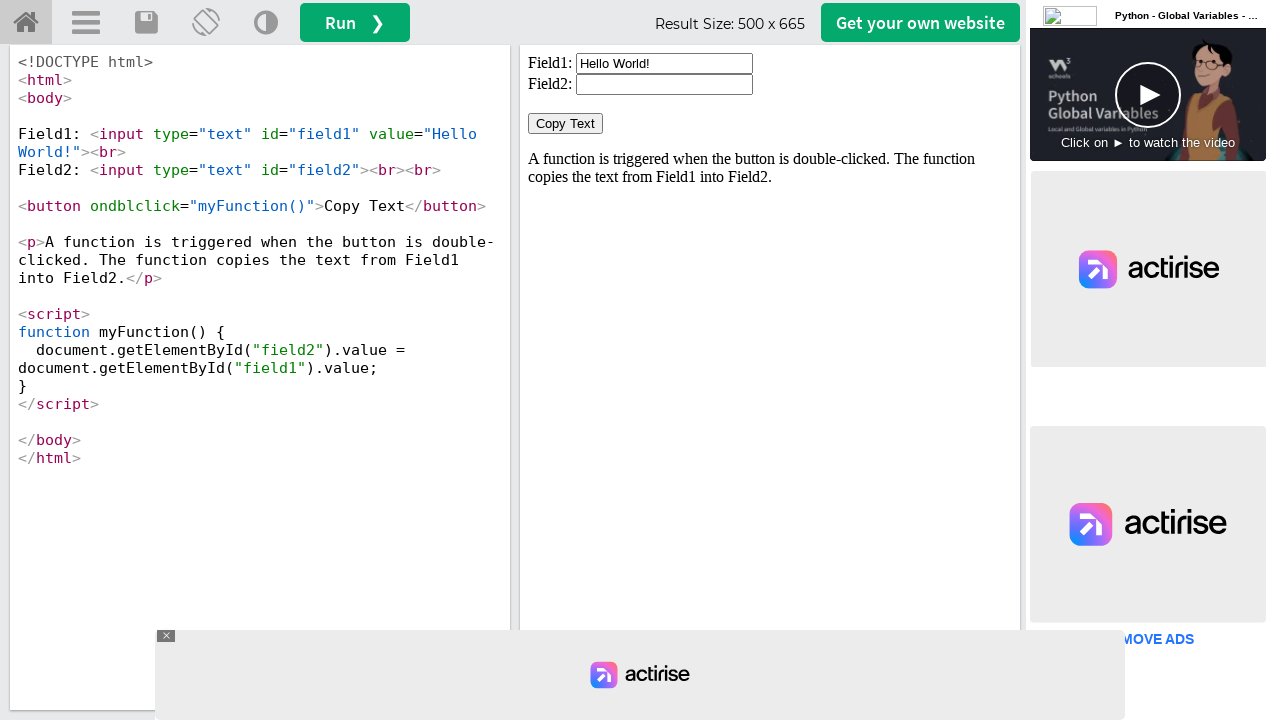

Cleared the text field on iframe#iframeResult >> nth=0 >> internal:control=enter-frame >> #field1
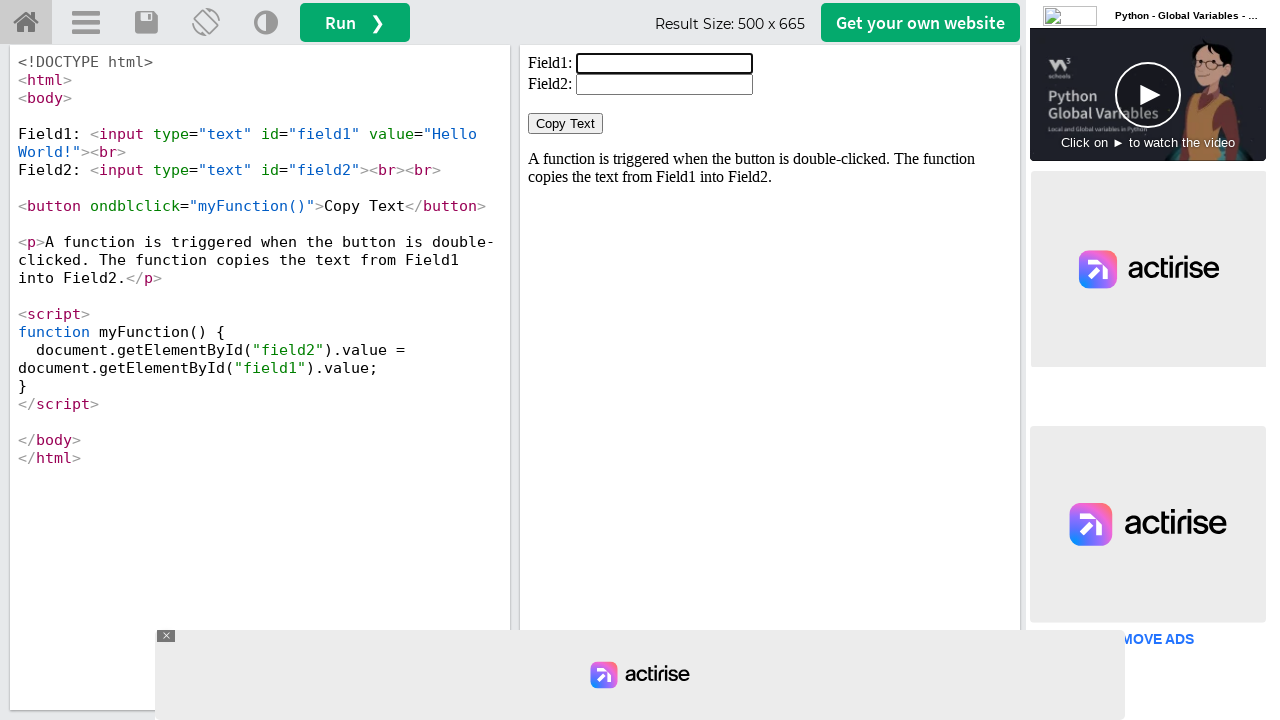

Filled the text field with 'Priyanaka Chavan' on iframe#iframeResult >> nth=0 >> internal:control=enter-frame >> #field1
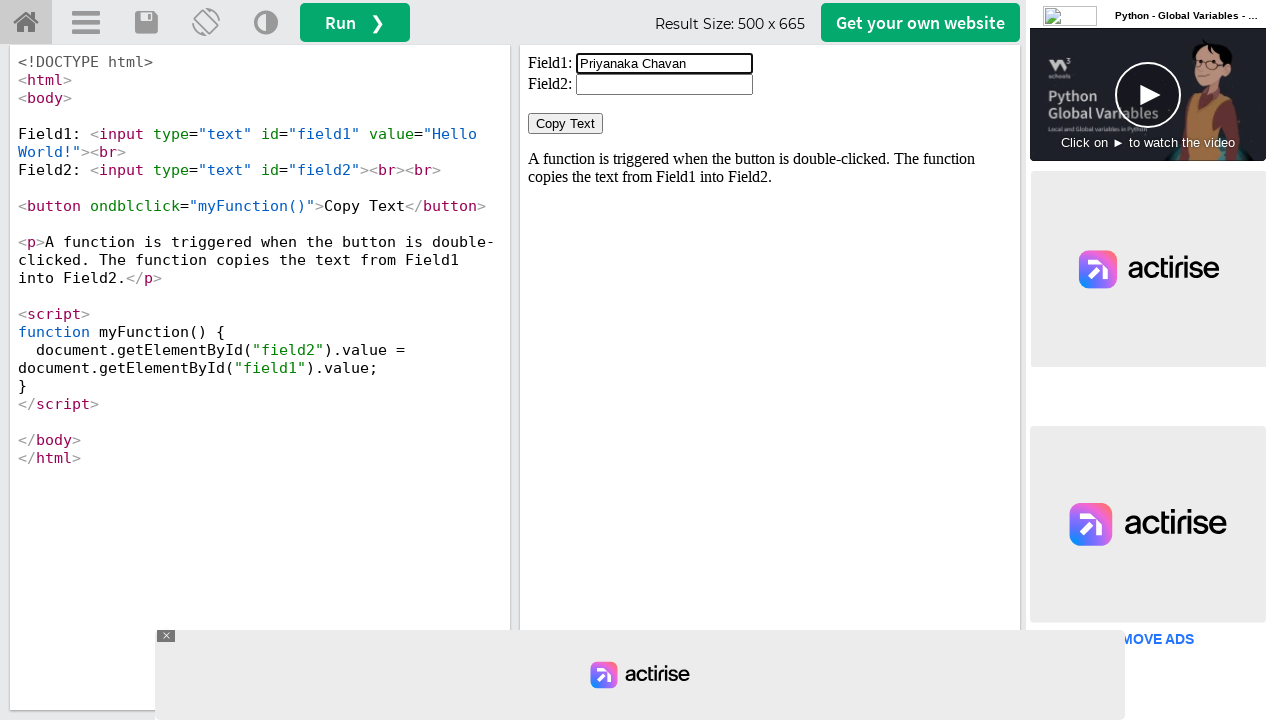

Double-clicked the copy button to trigger text copy at (566, 124) on iframe#iframeResult >> nth=0 >> internal:control=enter-frame >> button[ondblclic
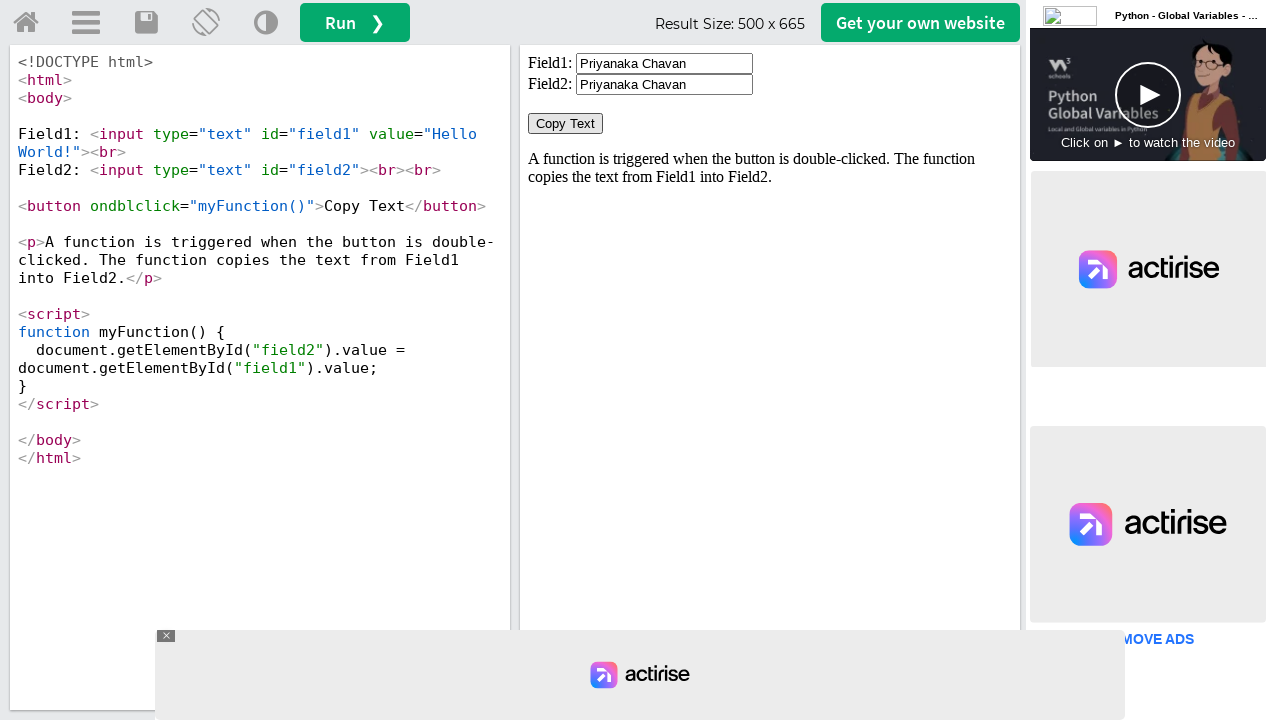

Waited for copy action to complete
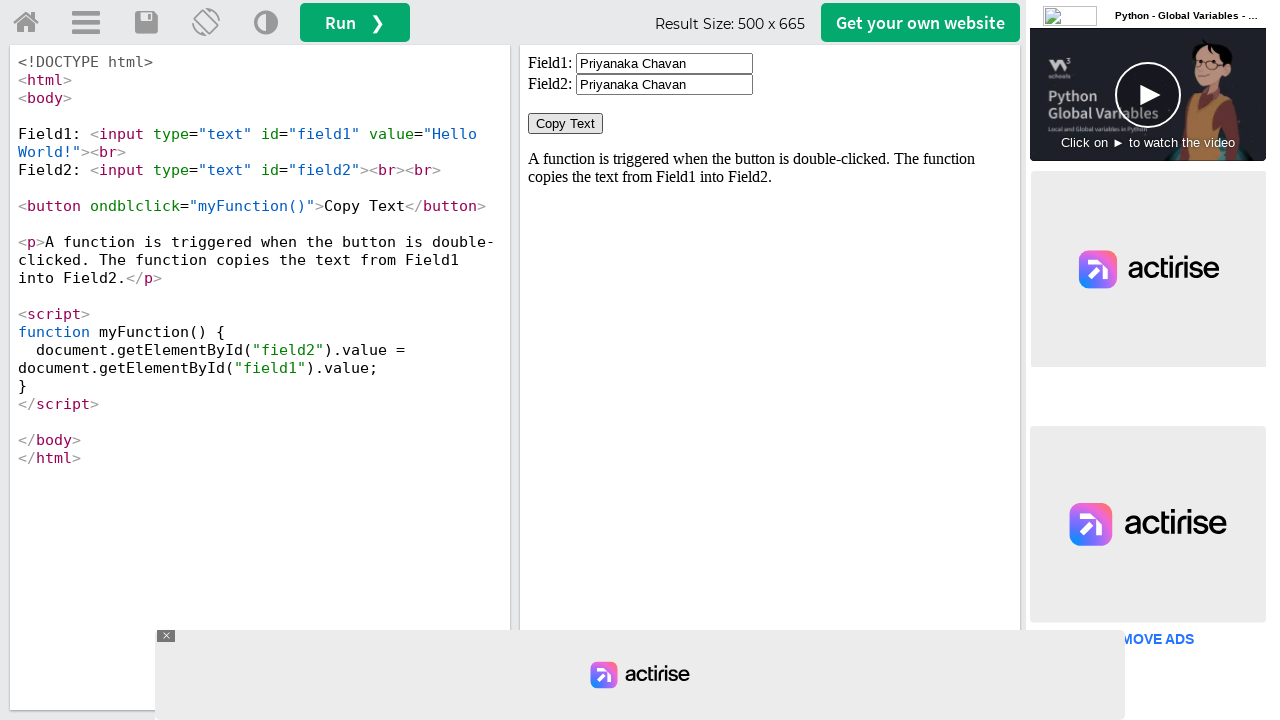

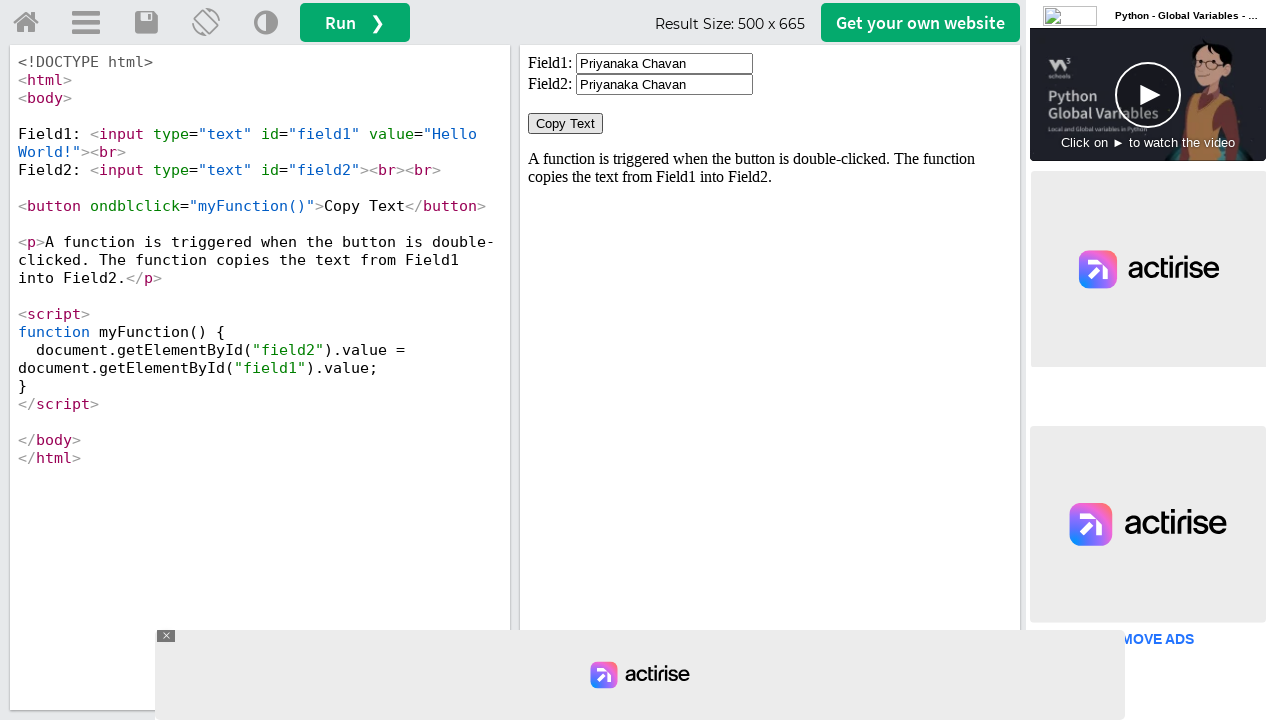